Tests that the currently applied filter link is highlighted

Starting URL: https://demo.playwright.dev/todomvc

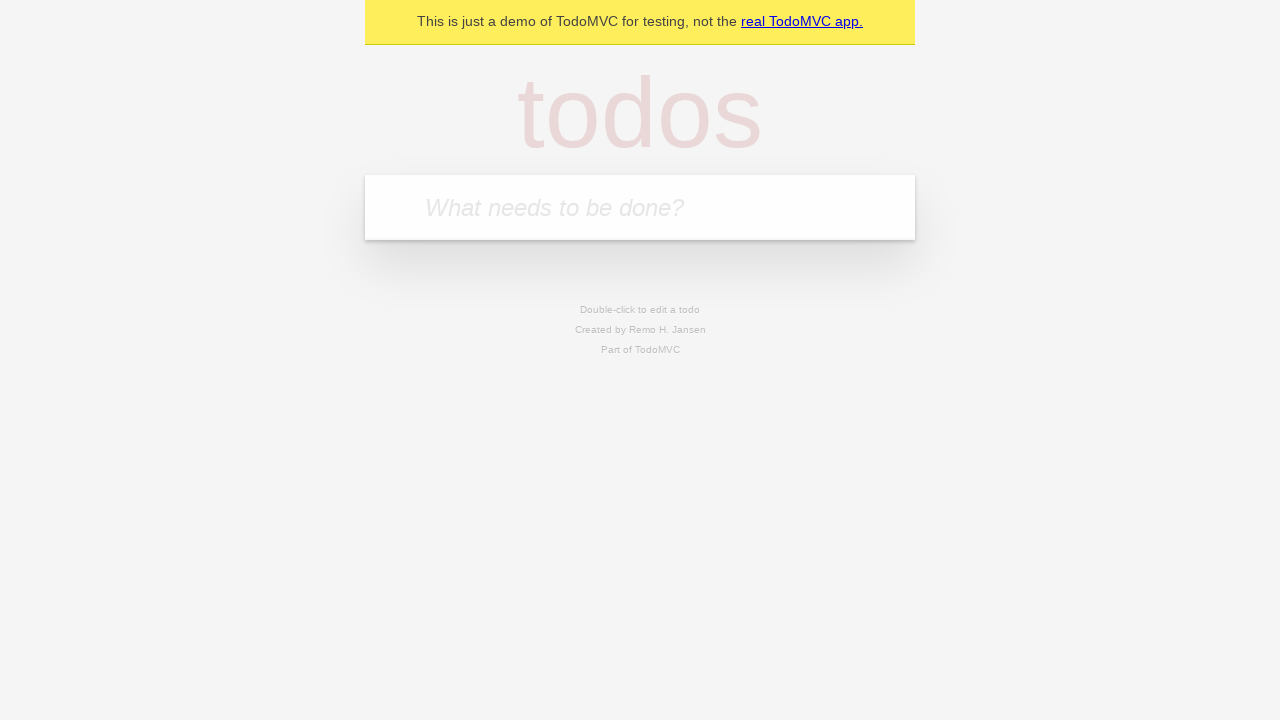

Filled todo input with 'buy some cheese' on internal:attr=[placeholder="What needs to be done?"i]
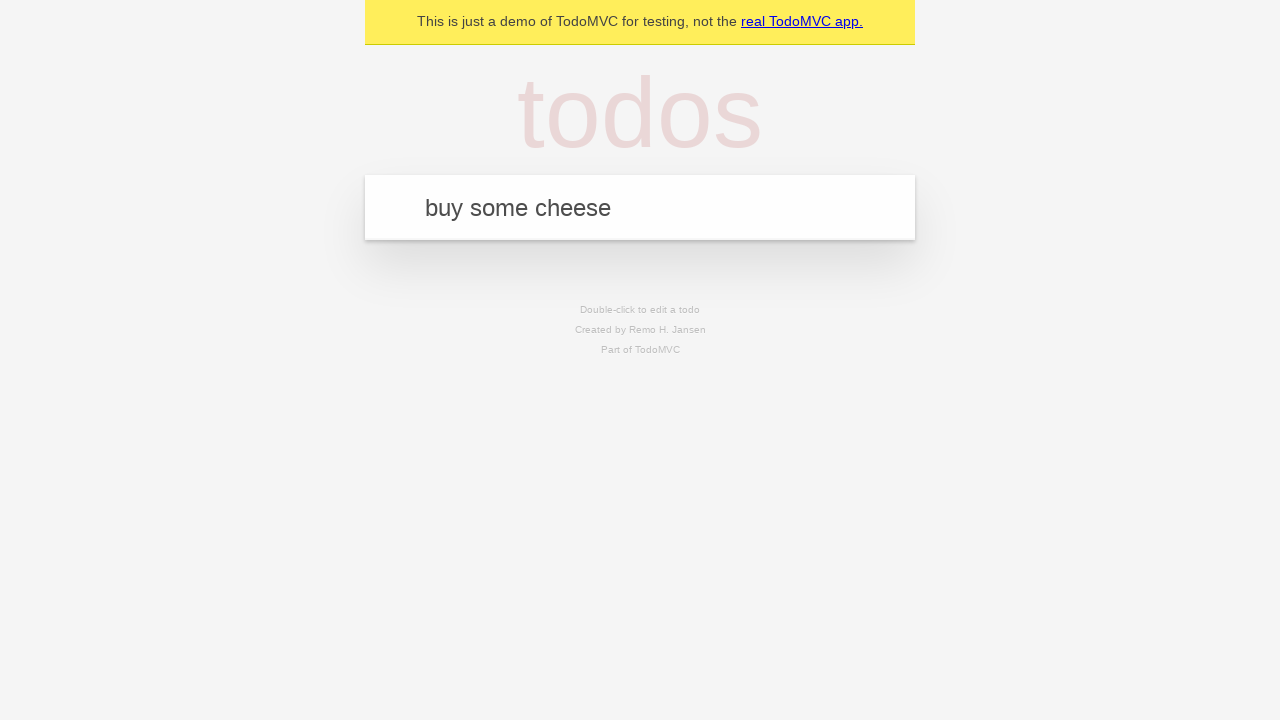

Pressed Enter to create todo 'buy some cheese' on internal:attr=[placeholder="What needs to be done?"i]
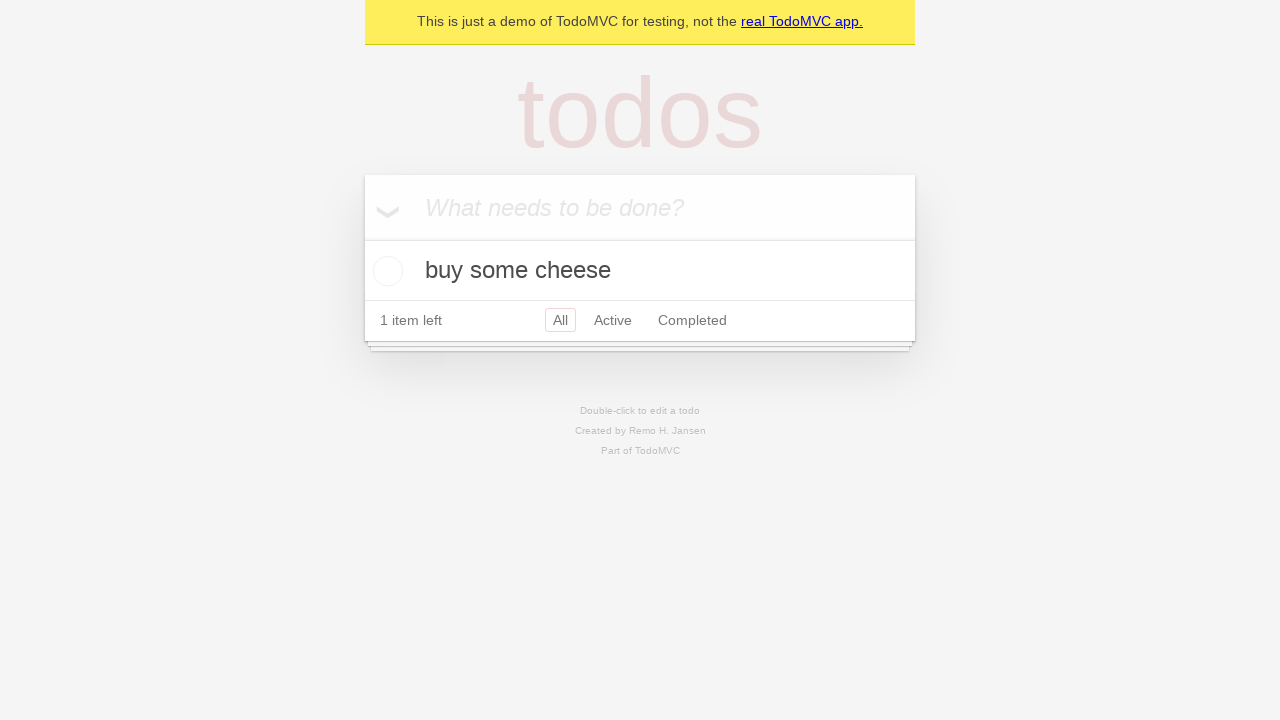

Filled todo input with 'feed the cat' on internal:attr=[placeholder="What needs to be done?"i]
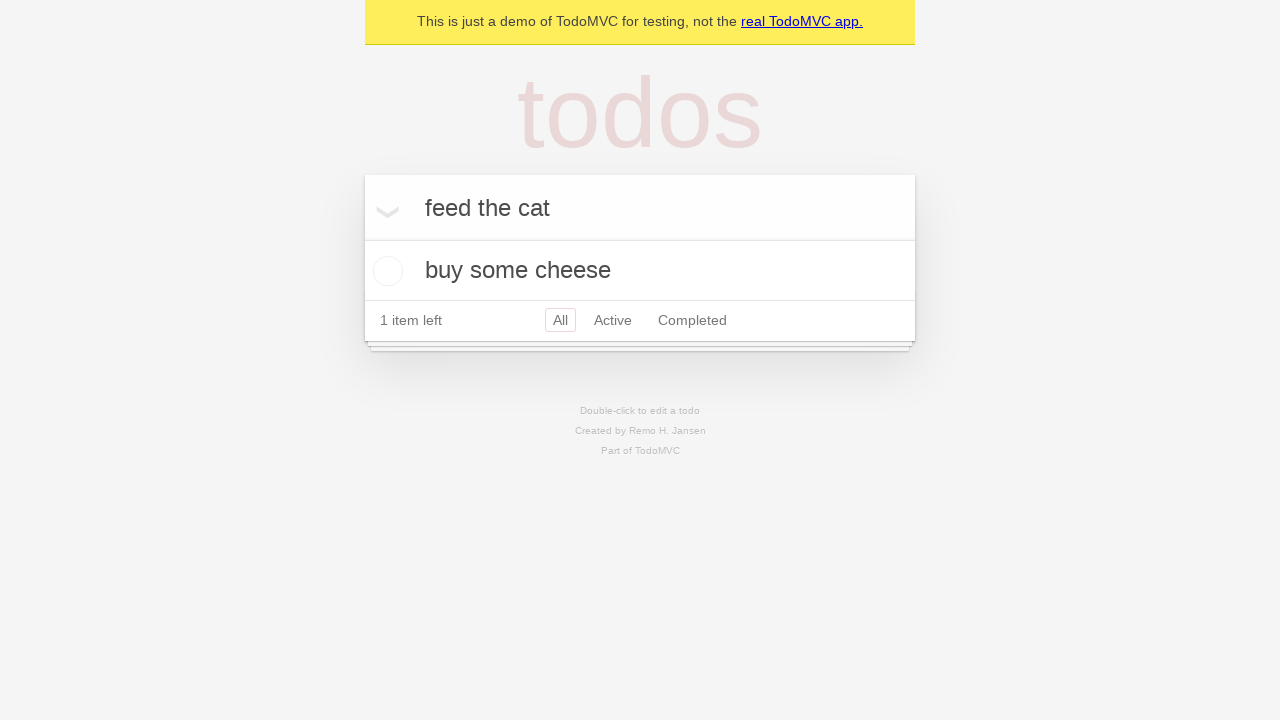

Pressed Enter to create todo 'feed the cat' on internal:attr=[placeholder="What needs to be done?"i]
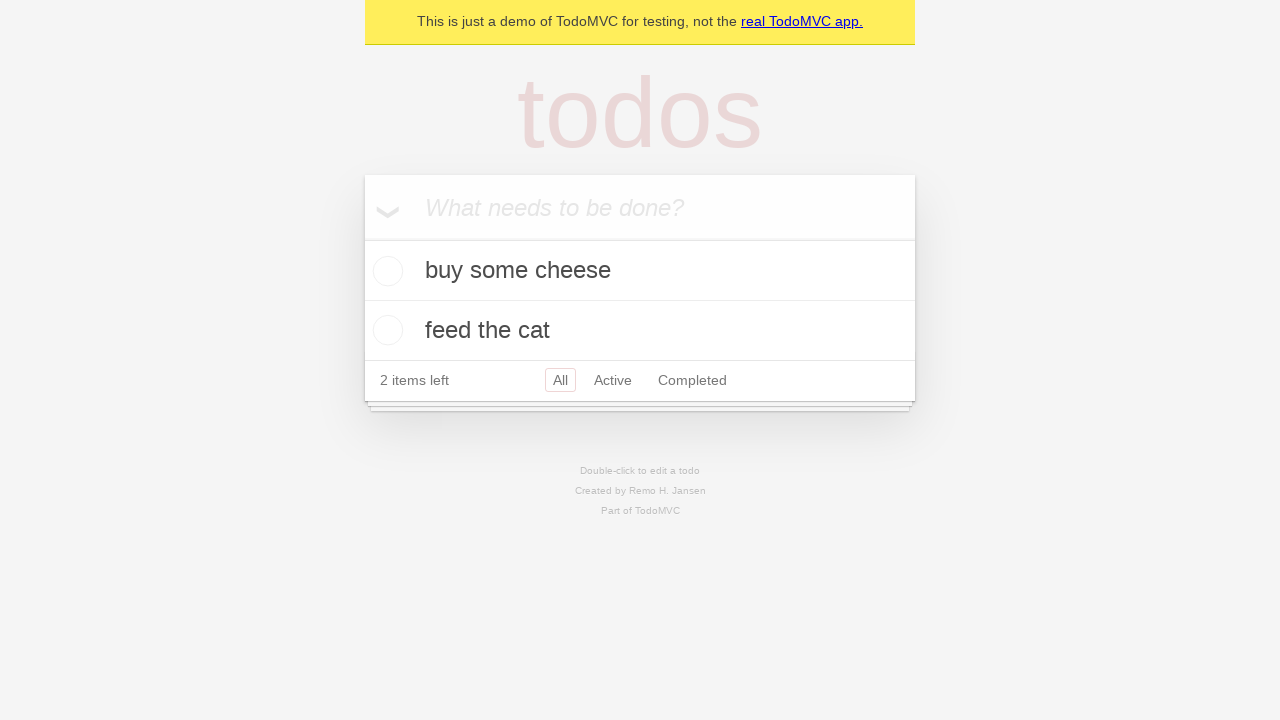

Filled todo input with 'book a doctors appointment' on internal:attr=[placeholder="What needs to be done?"i]
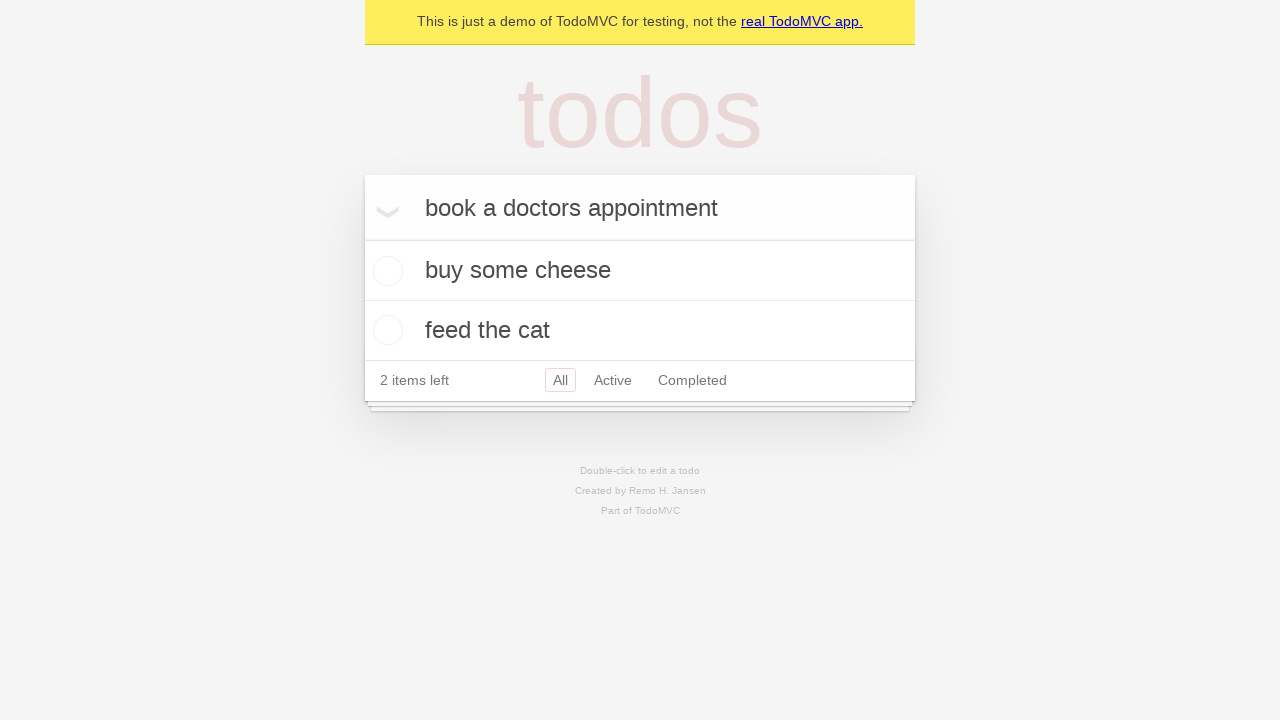

Pressed Enter to create todo 'book a doctors appointment' on internal:attr=[placeholder="What needs to be done?"i]
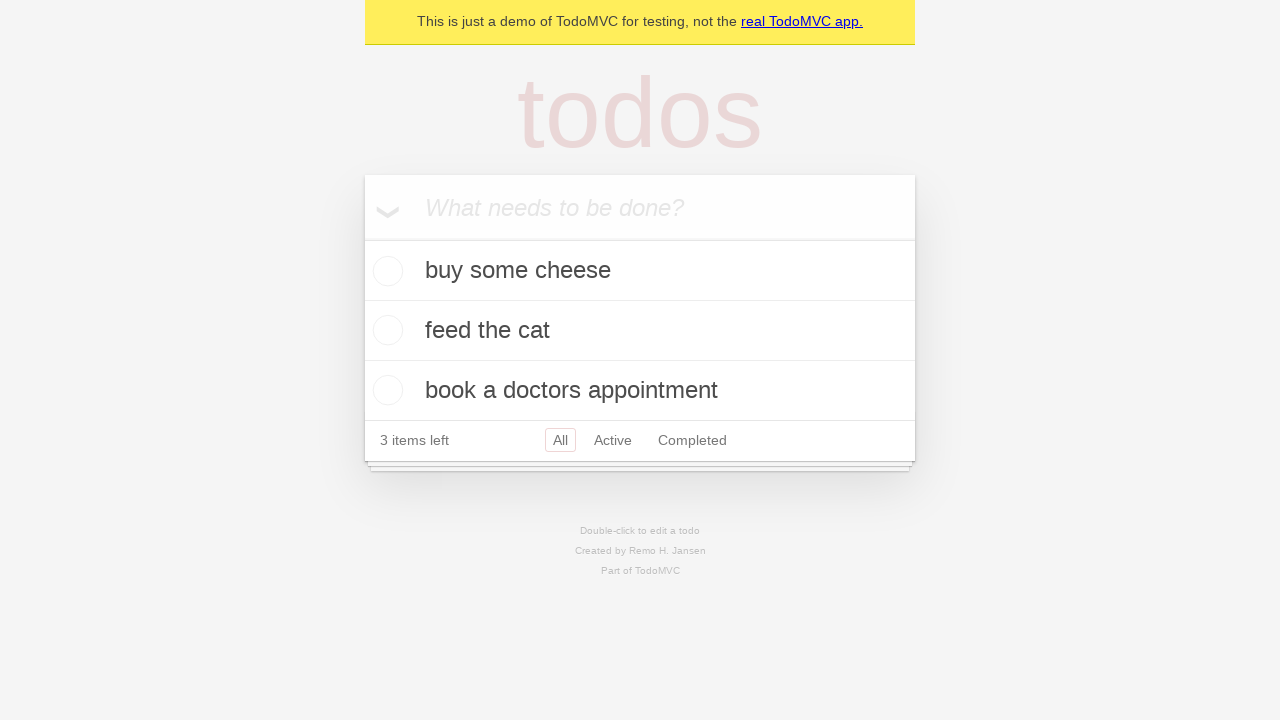

Clicked Active filter link at (613, 440) on internal:role=link[name="Active"i]
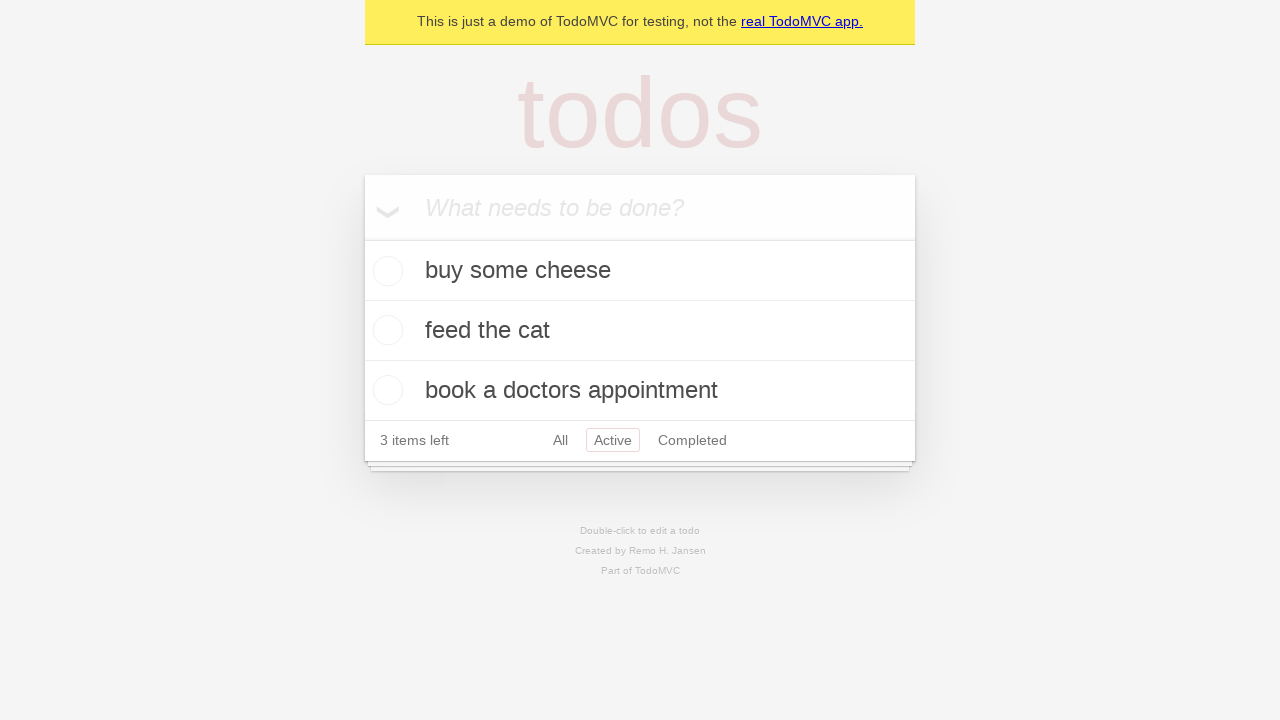

Clicked Completed filter link to verify highlighting at (692, 440) on internal:role=link[name="Completed"i]
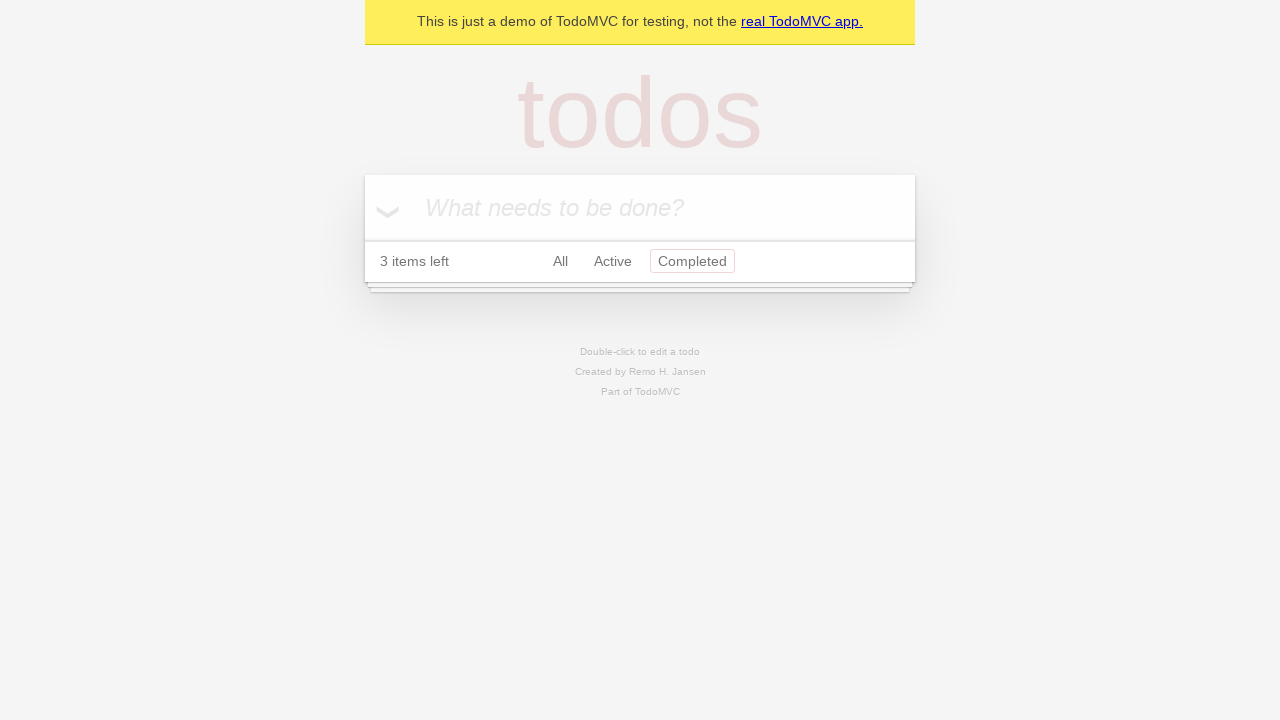

Waited for page state to settle
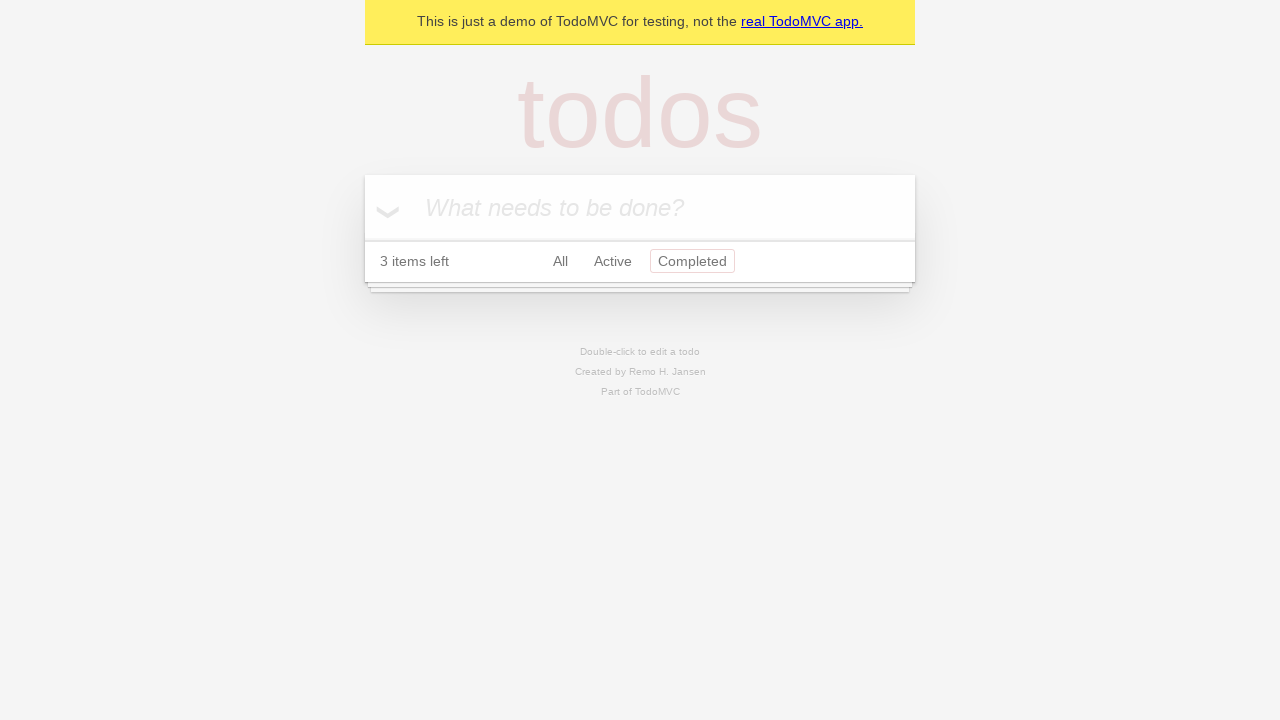

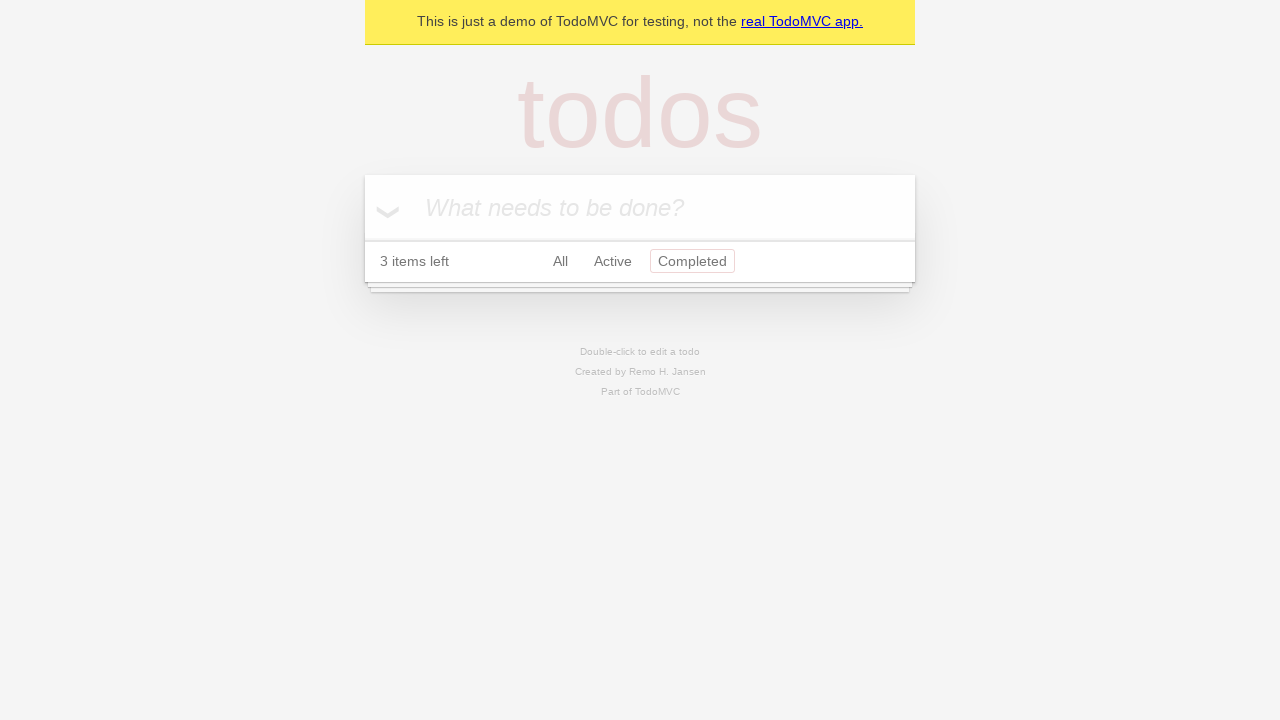